Tests incrementing a numeric input value using keyboard arrows

Starting URL: http://the-internet.herokuapp.com/inputs

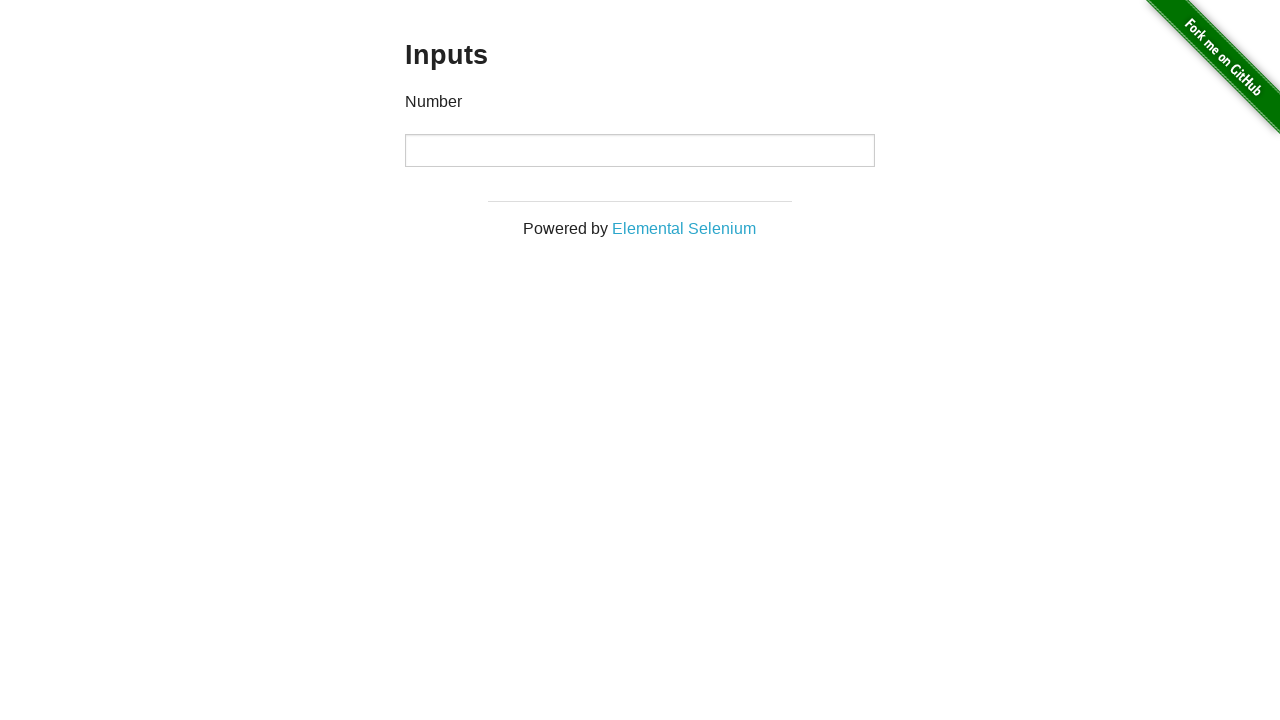

Filled numeric input field with initial value '3' on input[type='number']
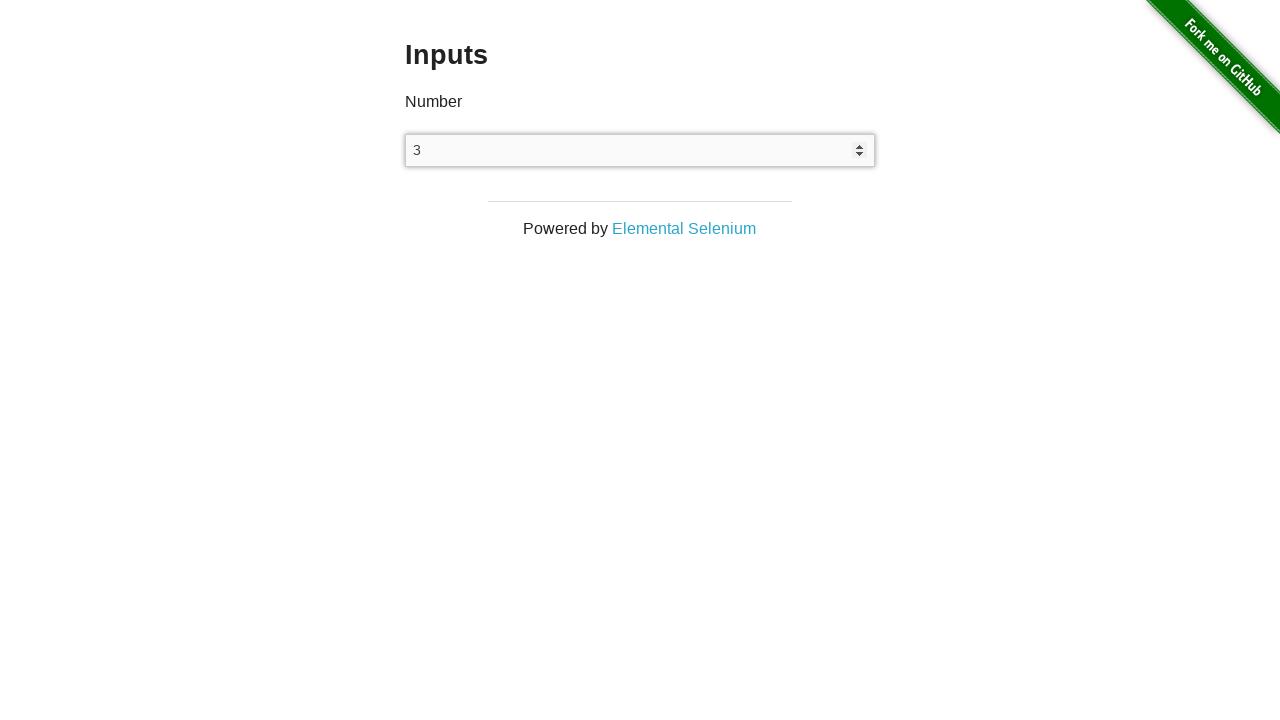

Located numeric input field
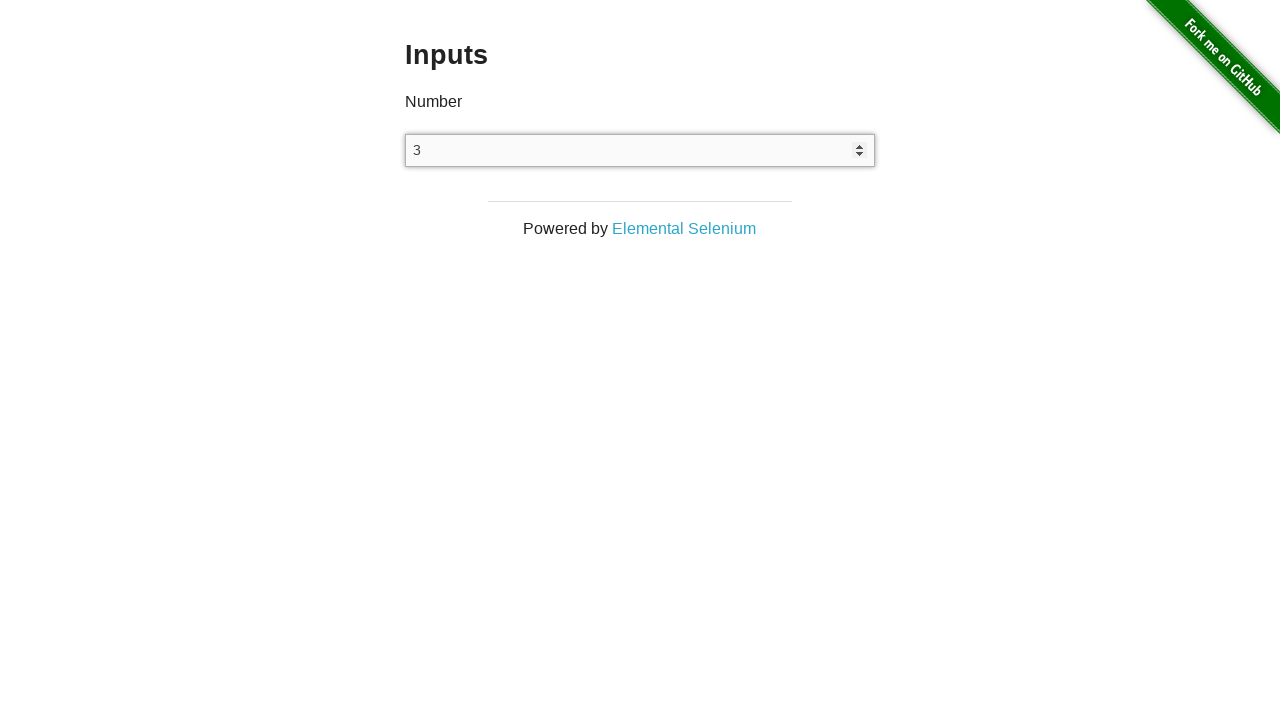

Clicked on numeric input field to focus at (640, 150) on input[type='number']
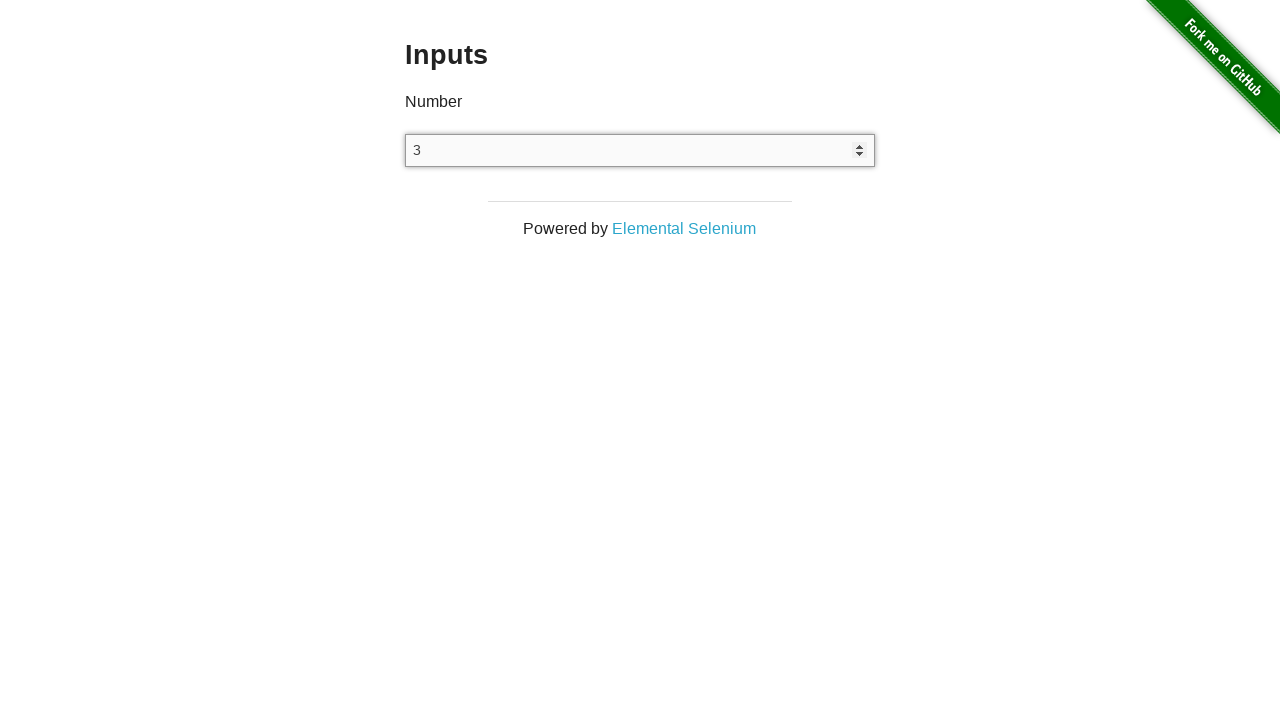

Pressed ArrowUp key to increment value on input[type='number']
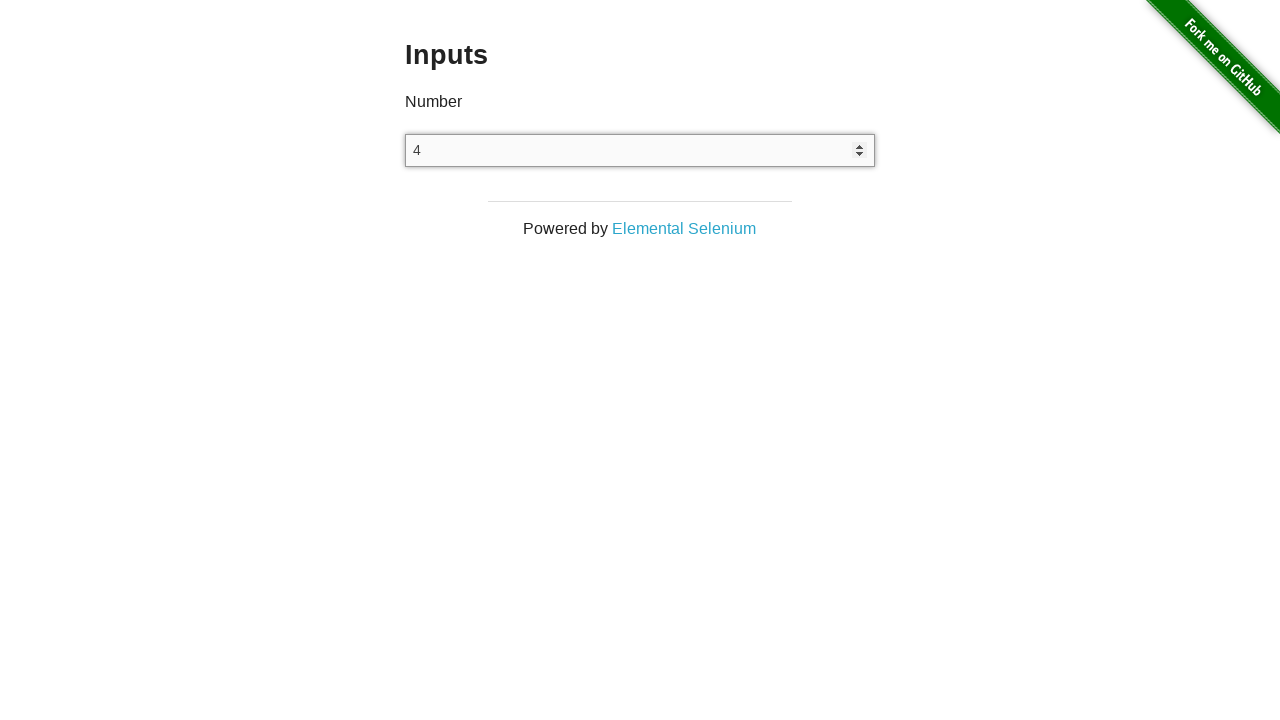

Pressed ArrowUp key to increment value on input[type='number']
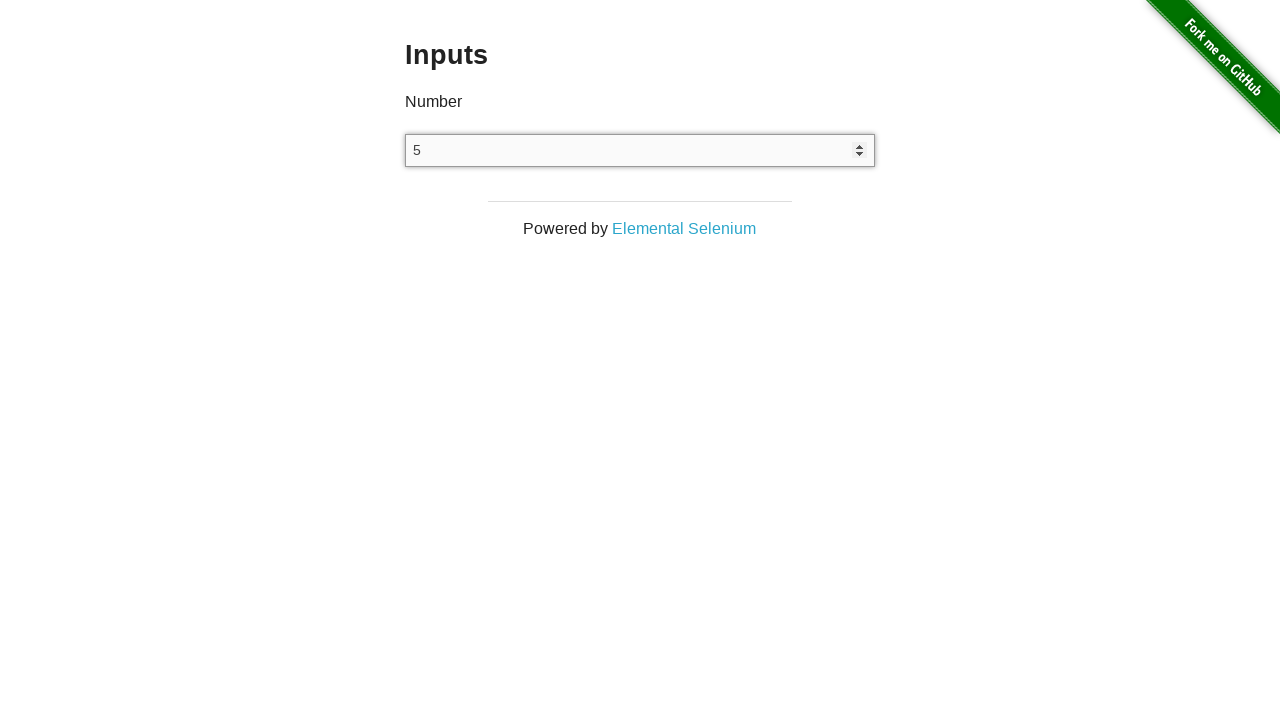

Pressed ArrowUp key to increment value on input[type='number']
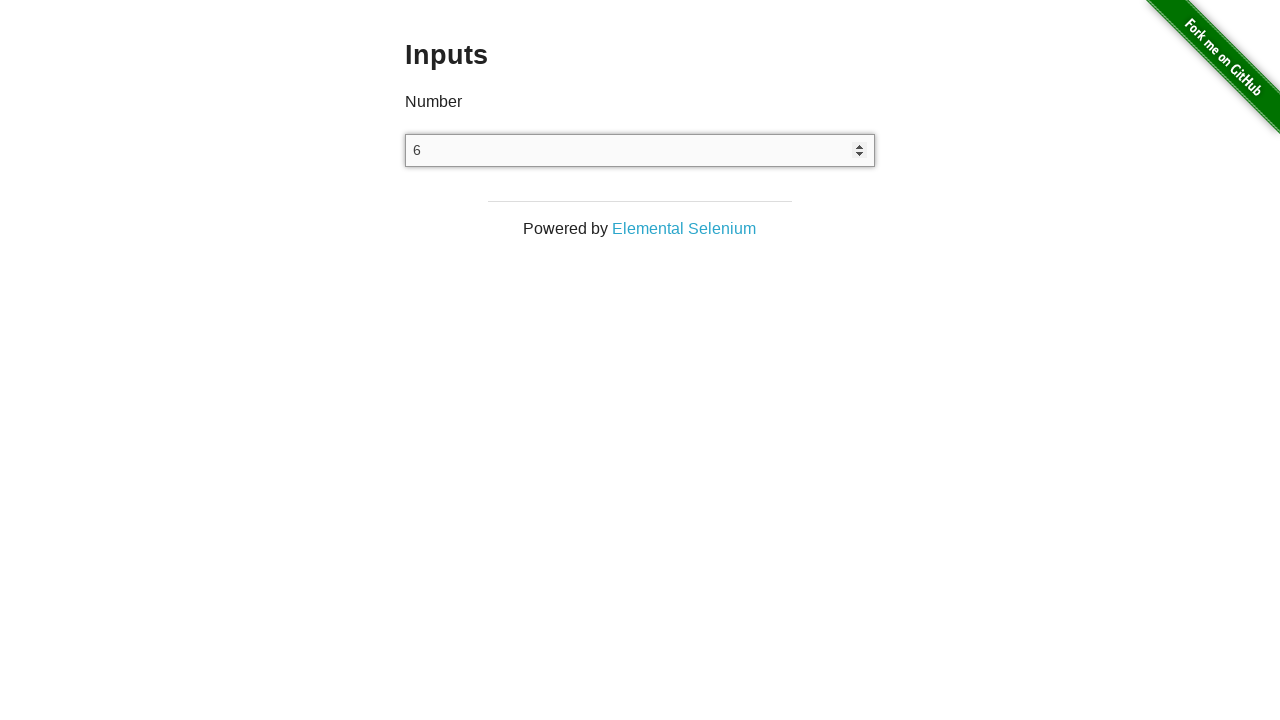

Pressed ArrowUp key to increment value on input[type='number']
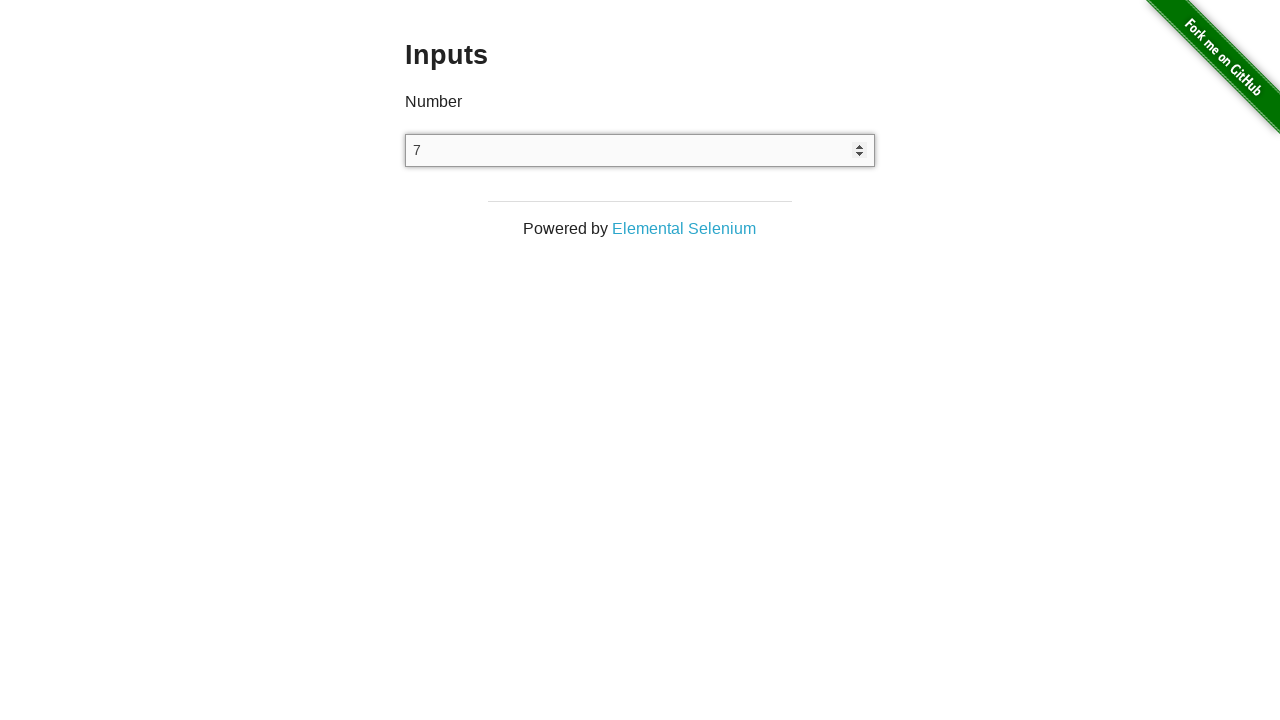

Verified numeric input value is '7' after 4 increments
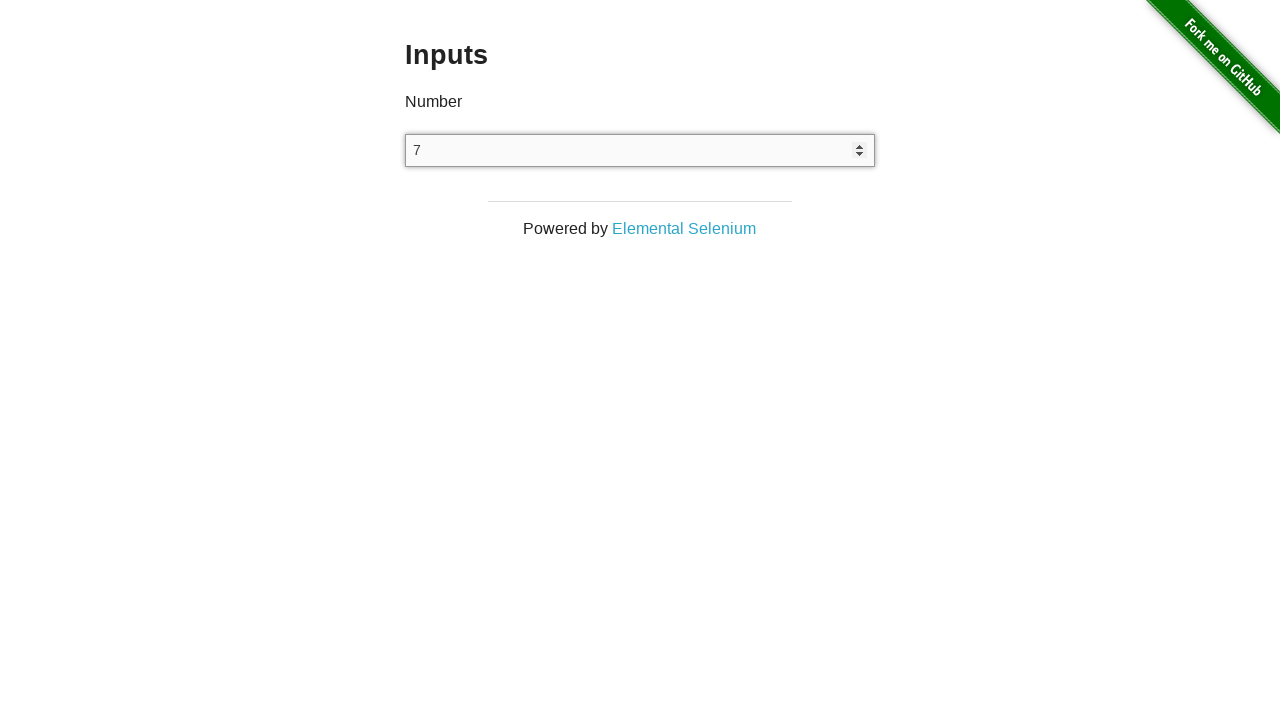

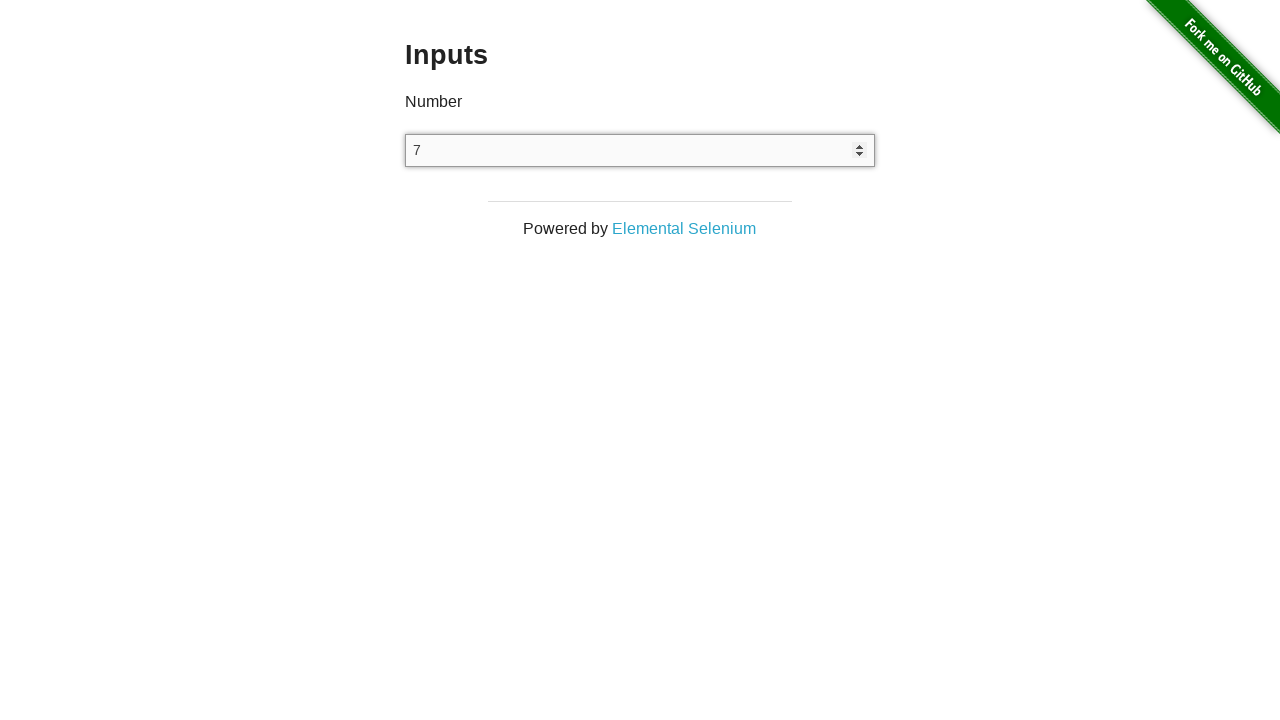